Tests that the page loads successfully by navigating to the URL and waiting for network idle state

Starting URL: https://node-pulse.preview.emergentagent.com

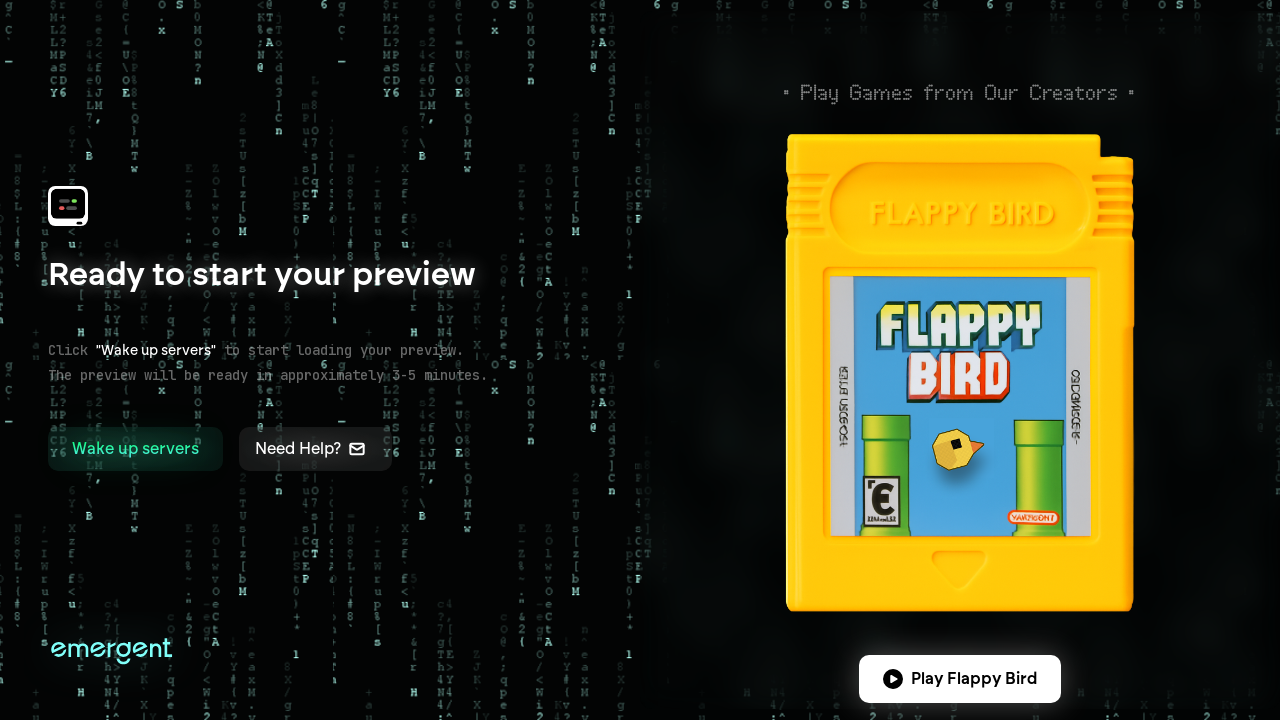

Waited for page to reach network idle state (page fully loaded)
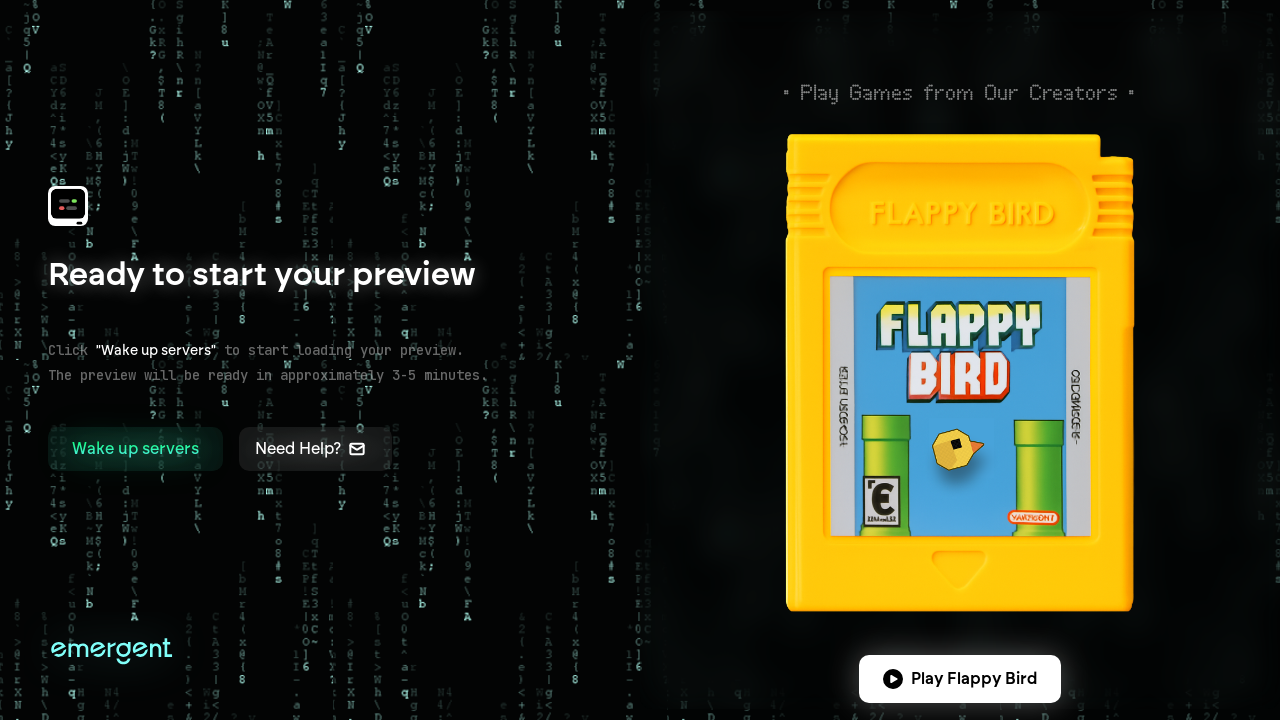

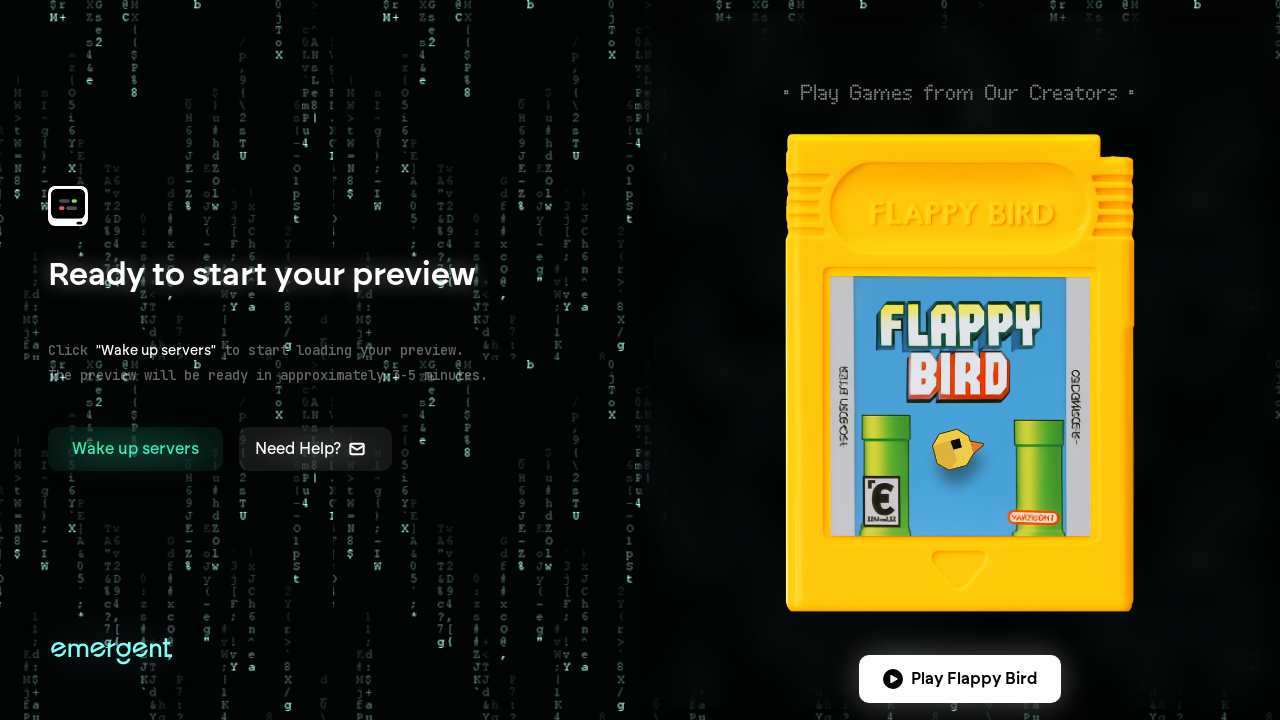